Clicks on the link in the Ola row of the table

Starting URL: https://seleniumpractise.blogspot.com

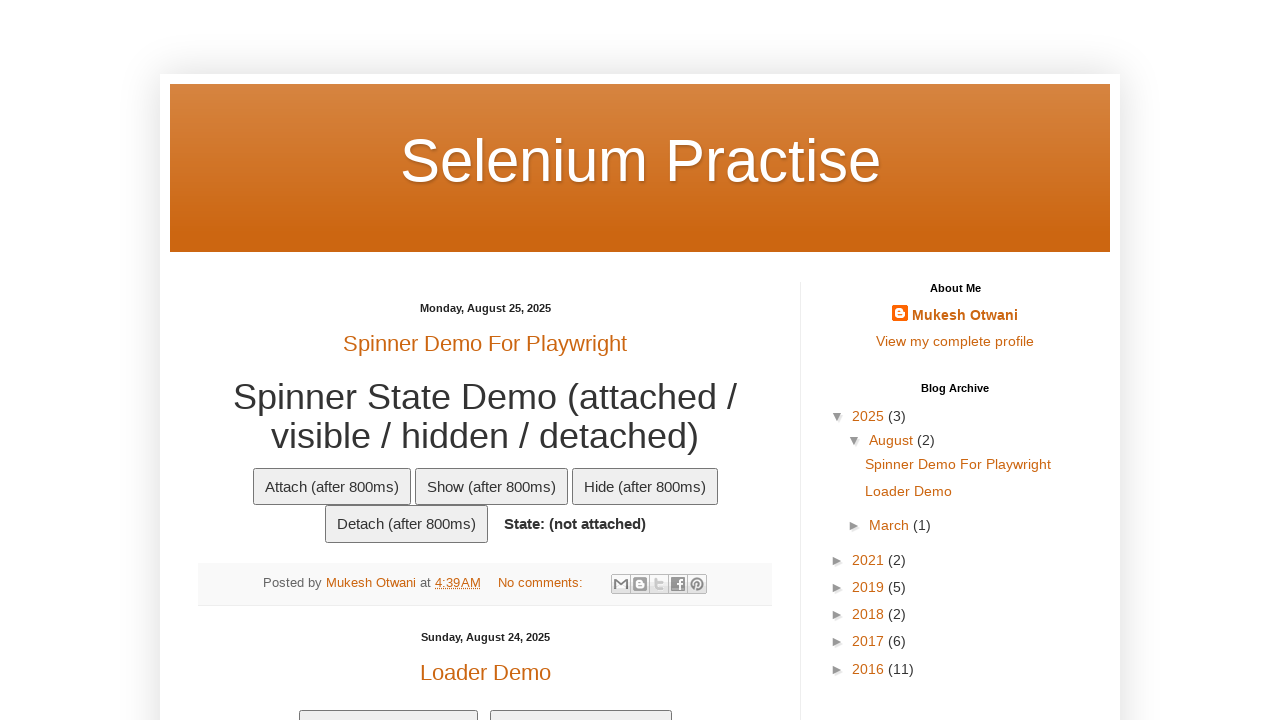

Located the link in the Ola row of the table
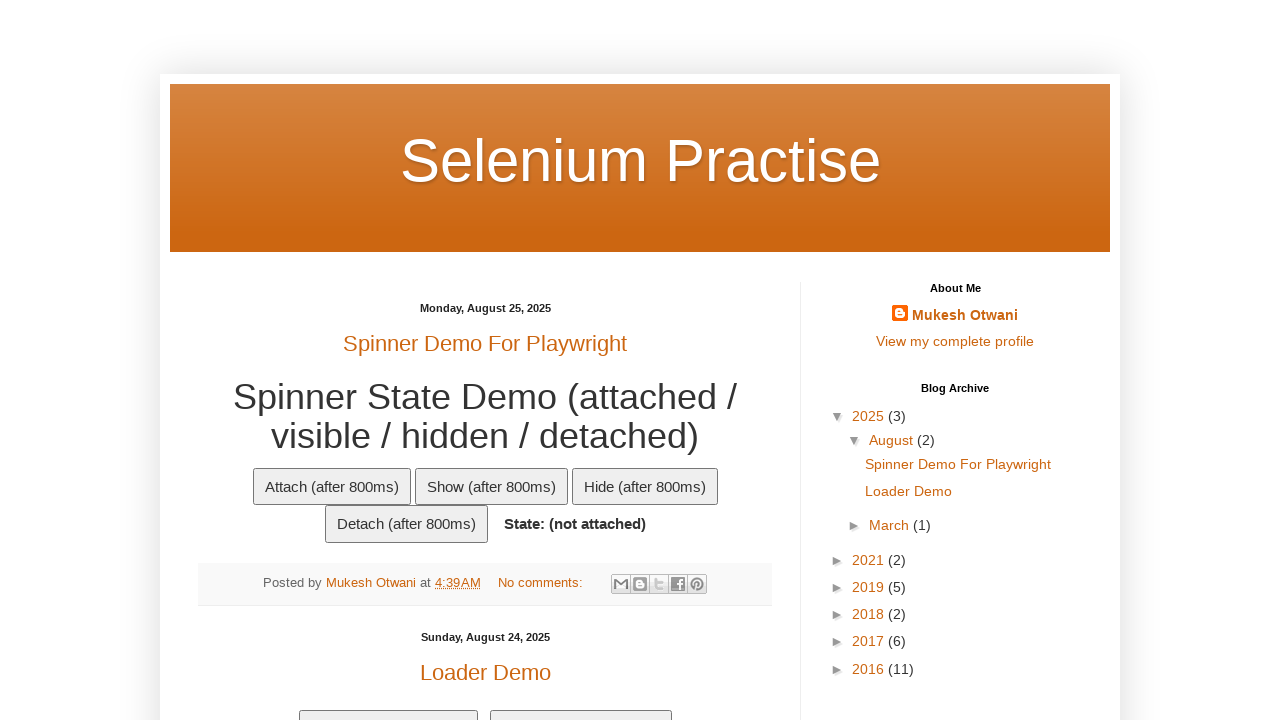

Clicked on the link in the Ola row at (694, 361) on xpath=//td[text()='Ola']//following-sibling::td[3]//a
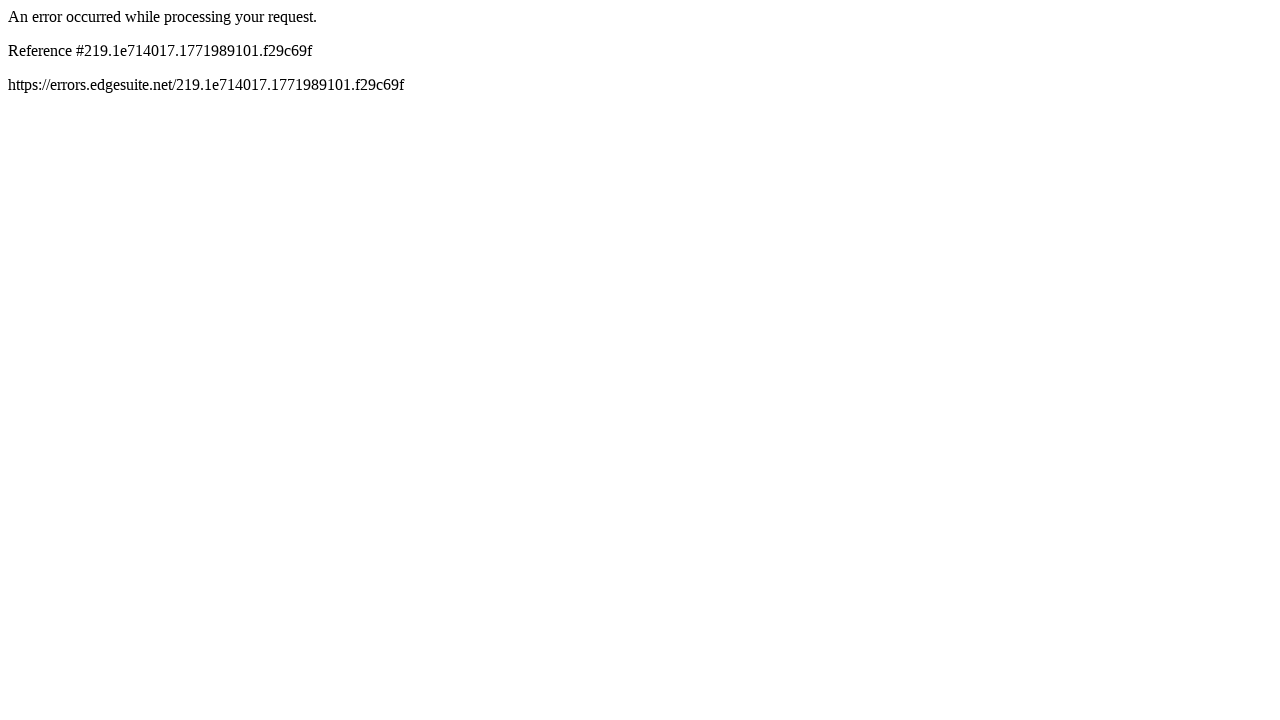

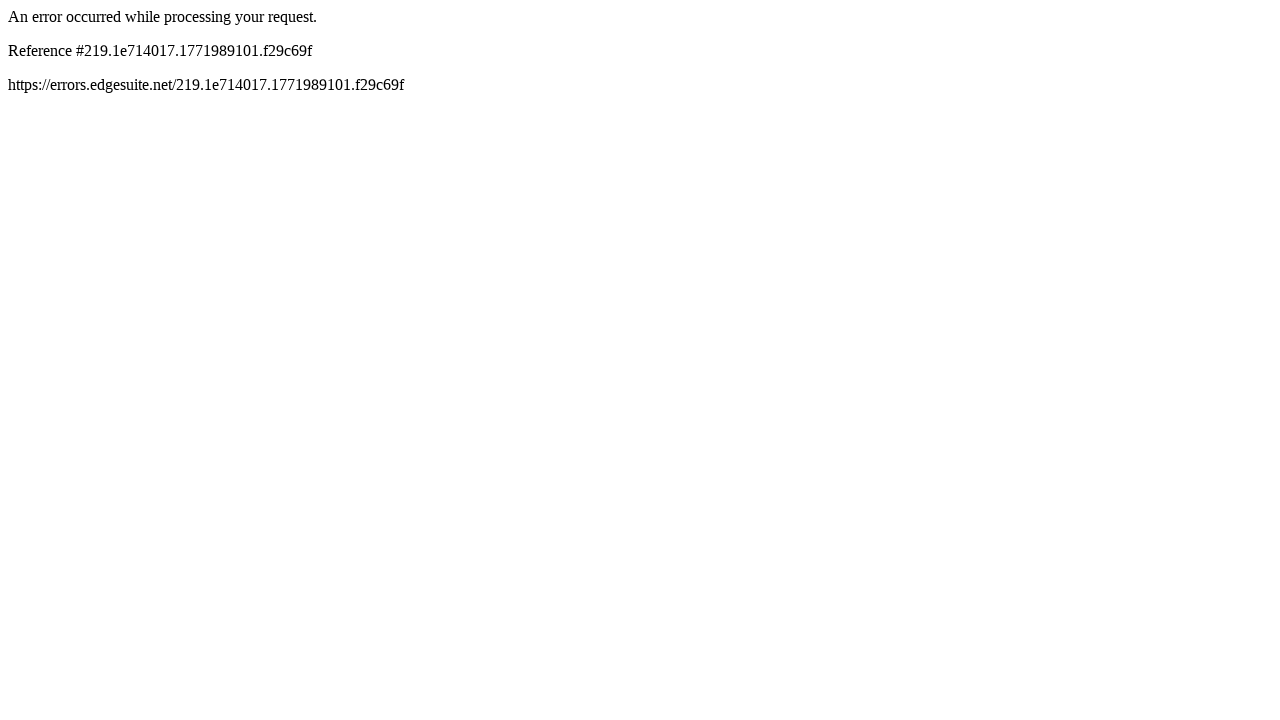